Tests dropdown selection functionality using various selection methods including by text, index, and value

Starting URL: http://the-internet.herokuapp.com/dropdown

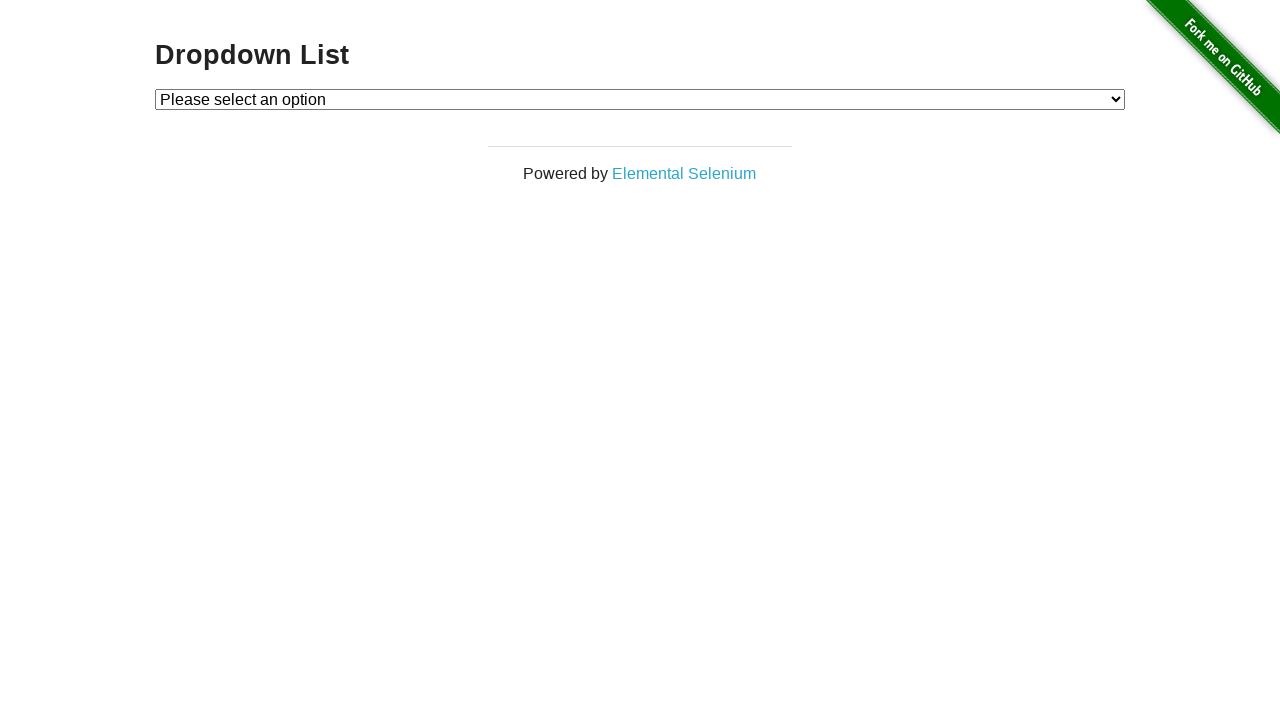

Selected 'Option 1' from dropdown by visible text on #dropdown
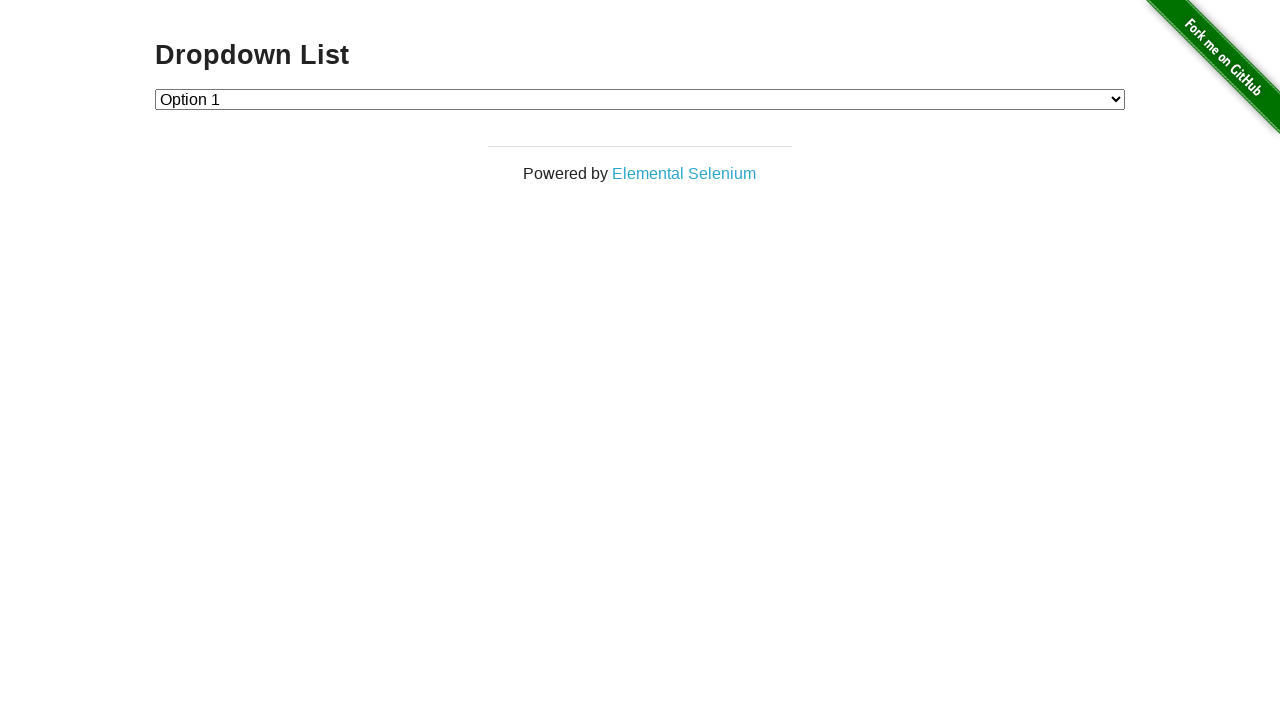

Selected dropdown option at index 2 on #dropdown
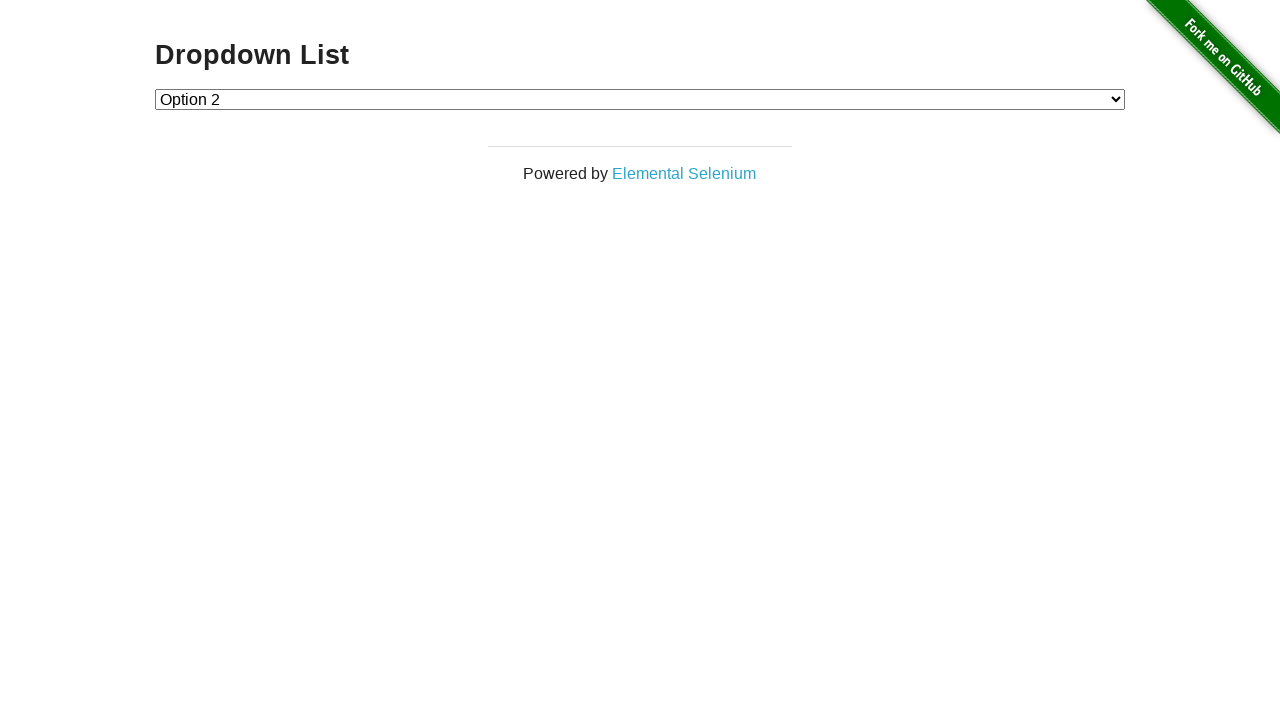

Selected dropdown option with value '1' on #dropdown
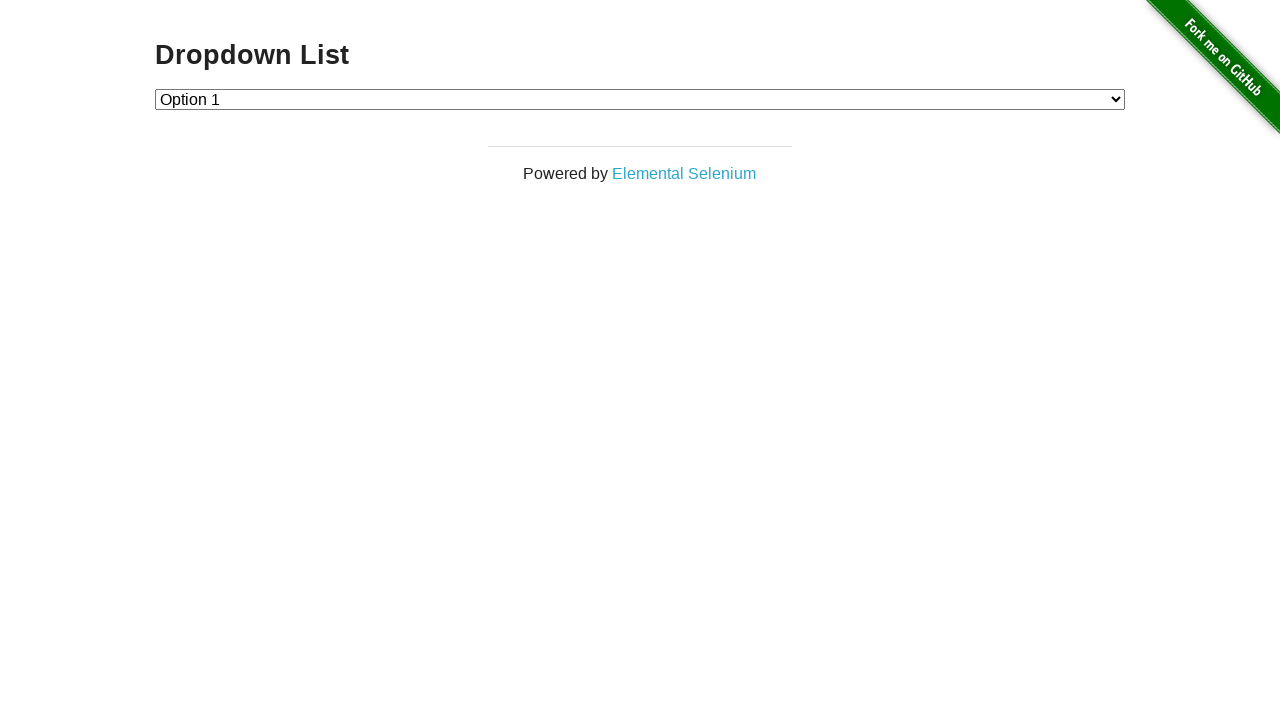

Retrieved selected option text from dropdown
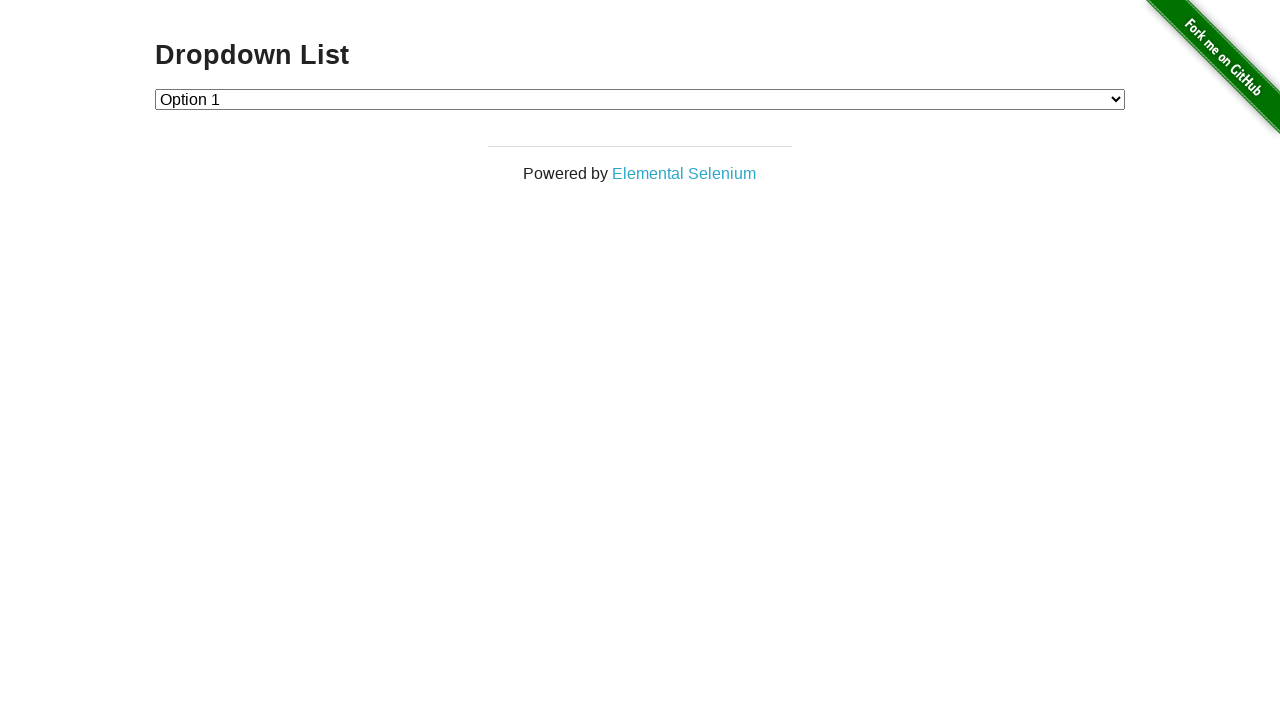

Retrieved selected option value from dropdown
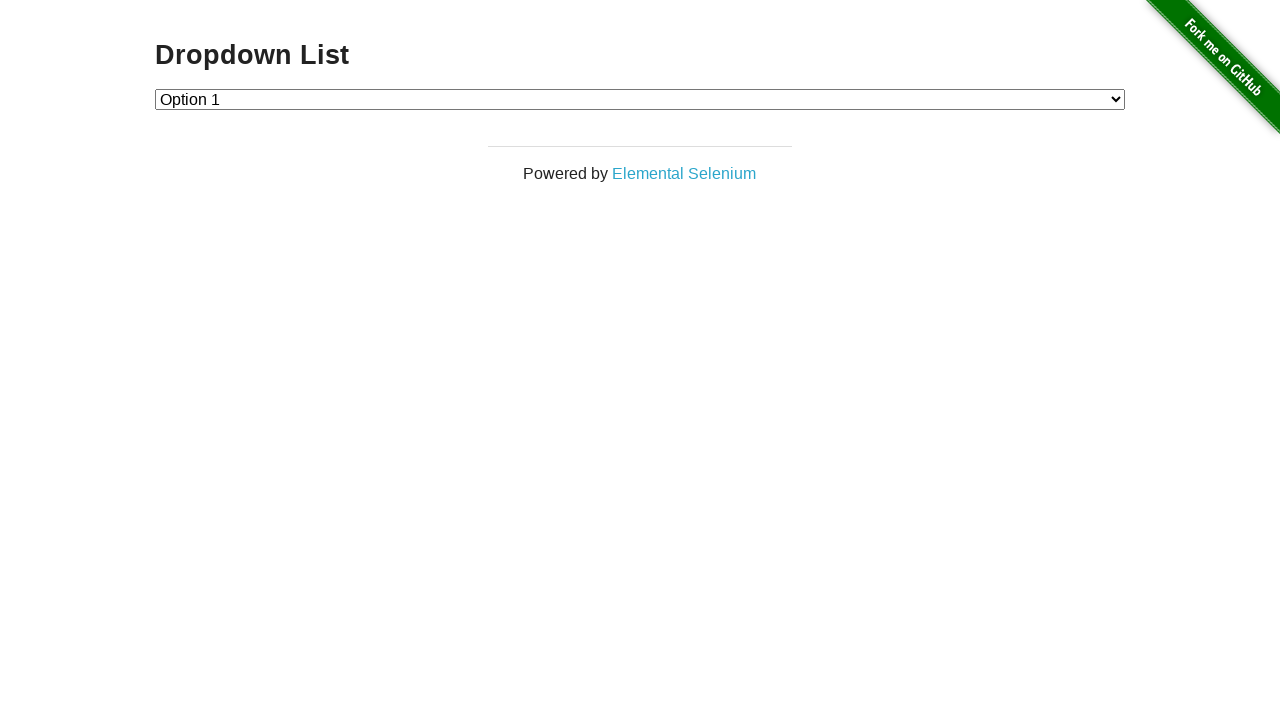

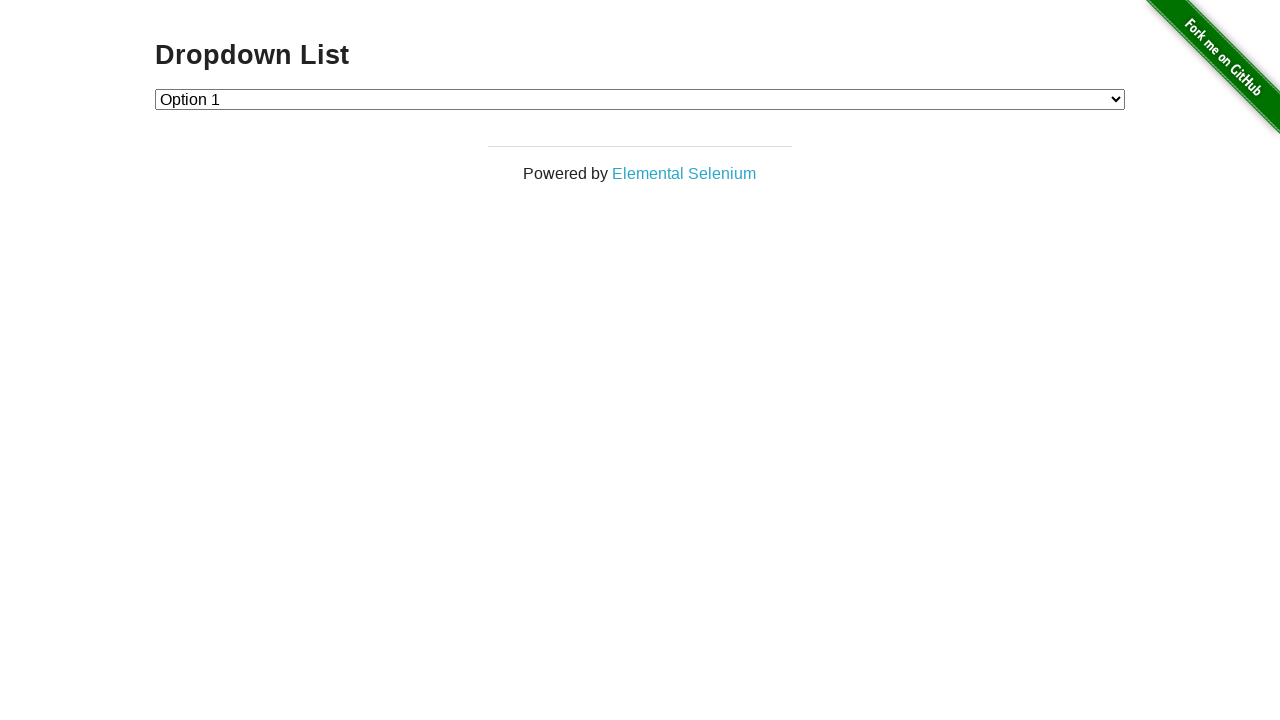